Navigates to OrangeHRM demo page and clicks on the "OrangeHRM, Inc" link (company branding link)

Starting URL: https://opensource-demo.orangehrmlive.com/web/index.php/auth/login

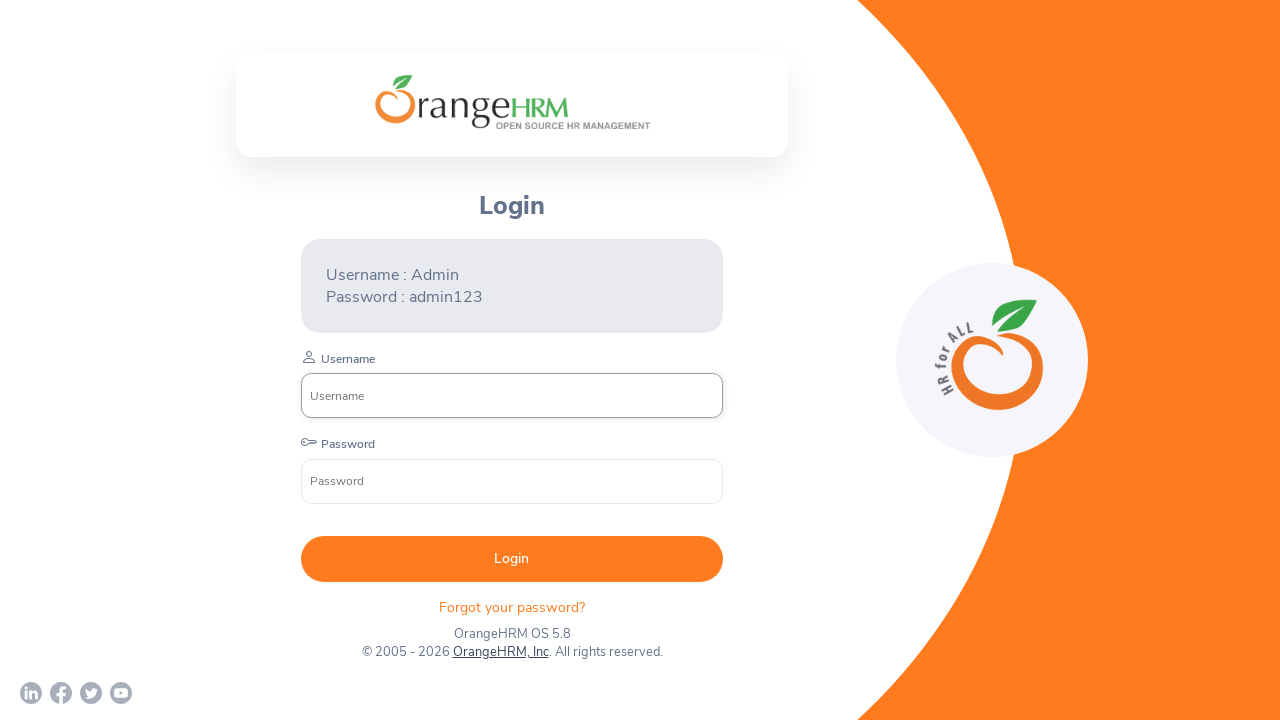

Waited for page to load (networkidle state)
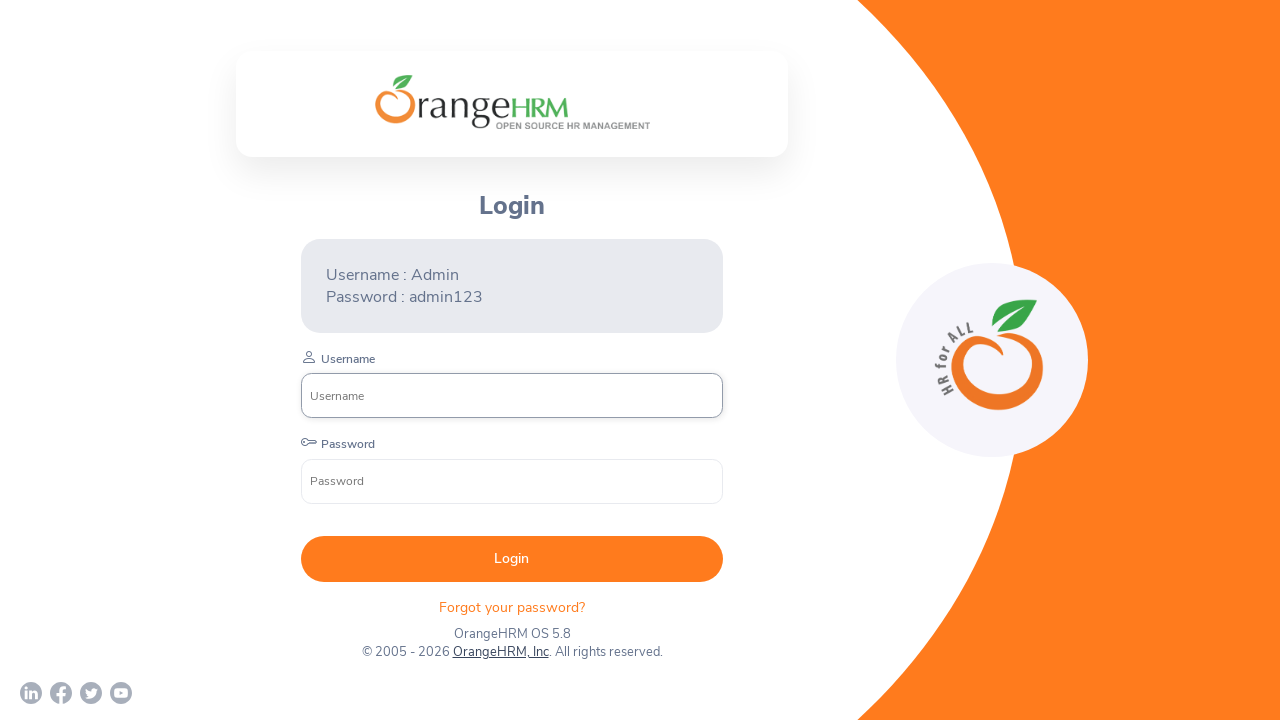

Clicked on the 'OrangeHRM, Inc' company branding link at (500, 652) on text=OrangeHRM, Inc
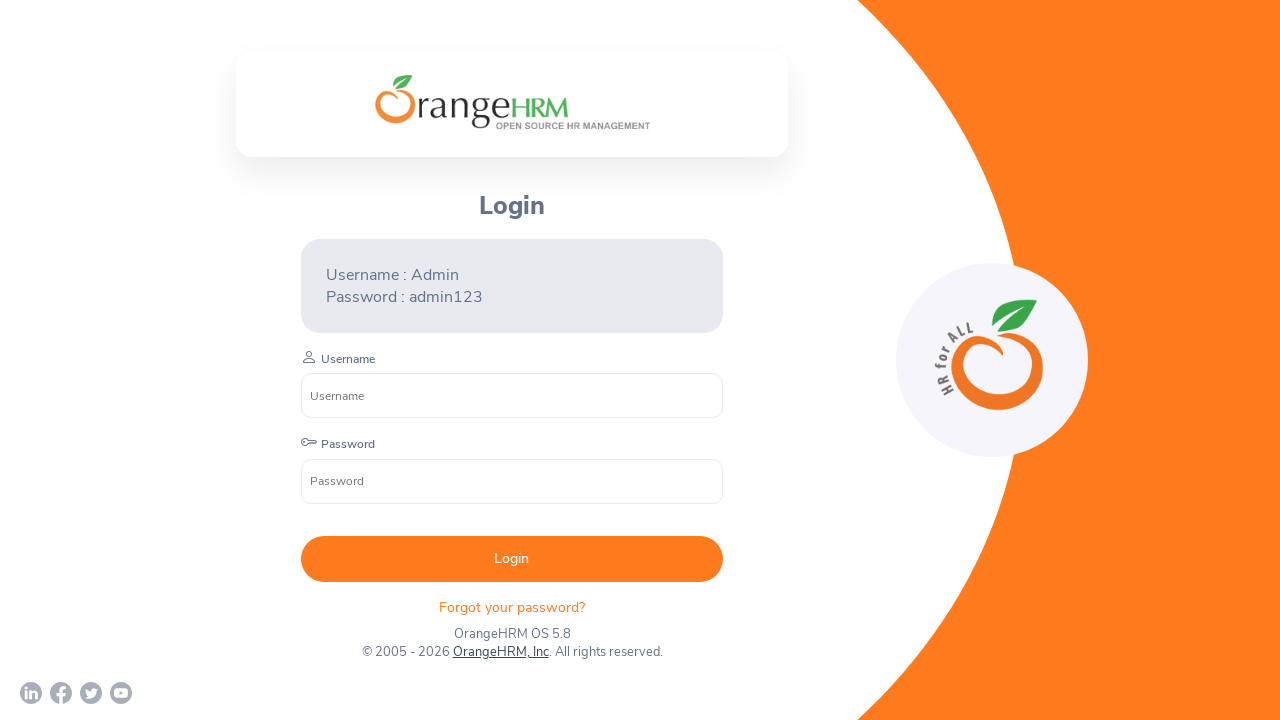

Waited 2 seconds for navigation to complete
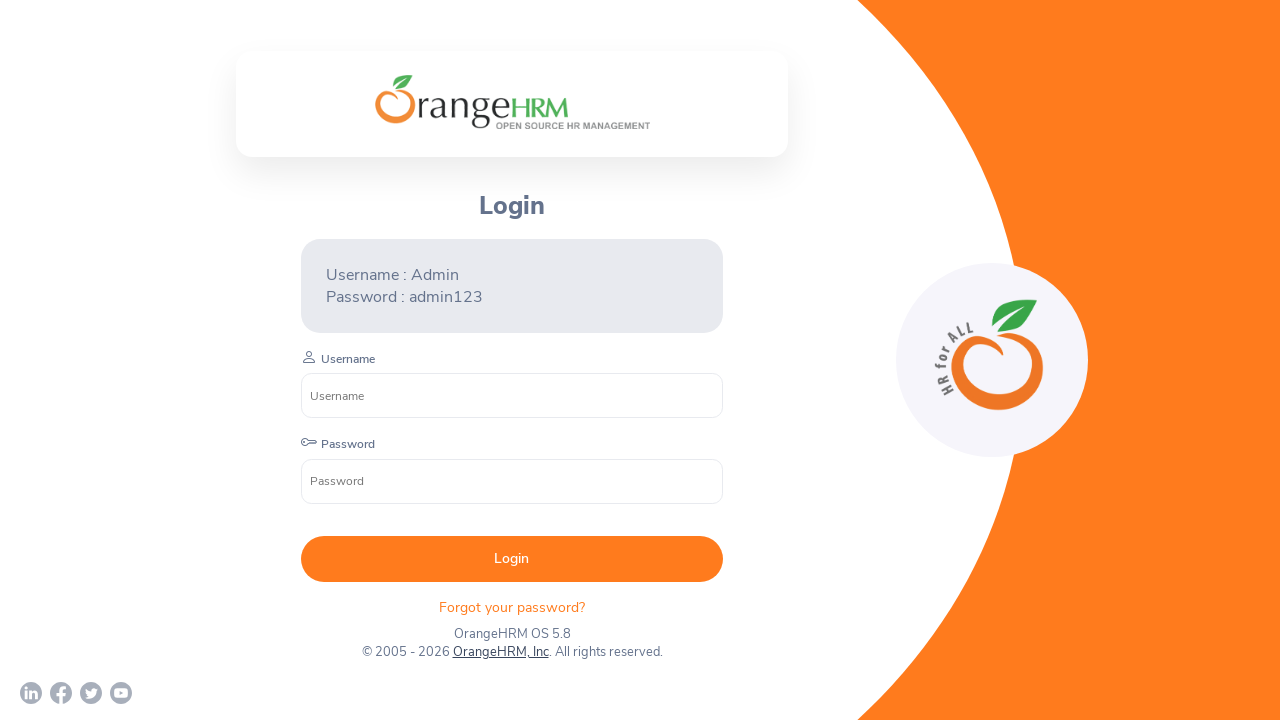

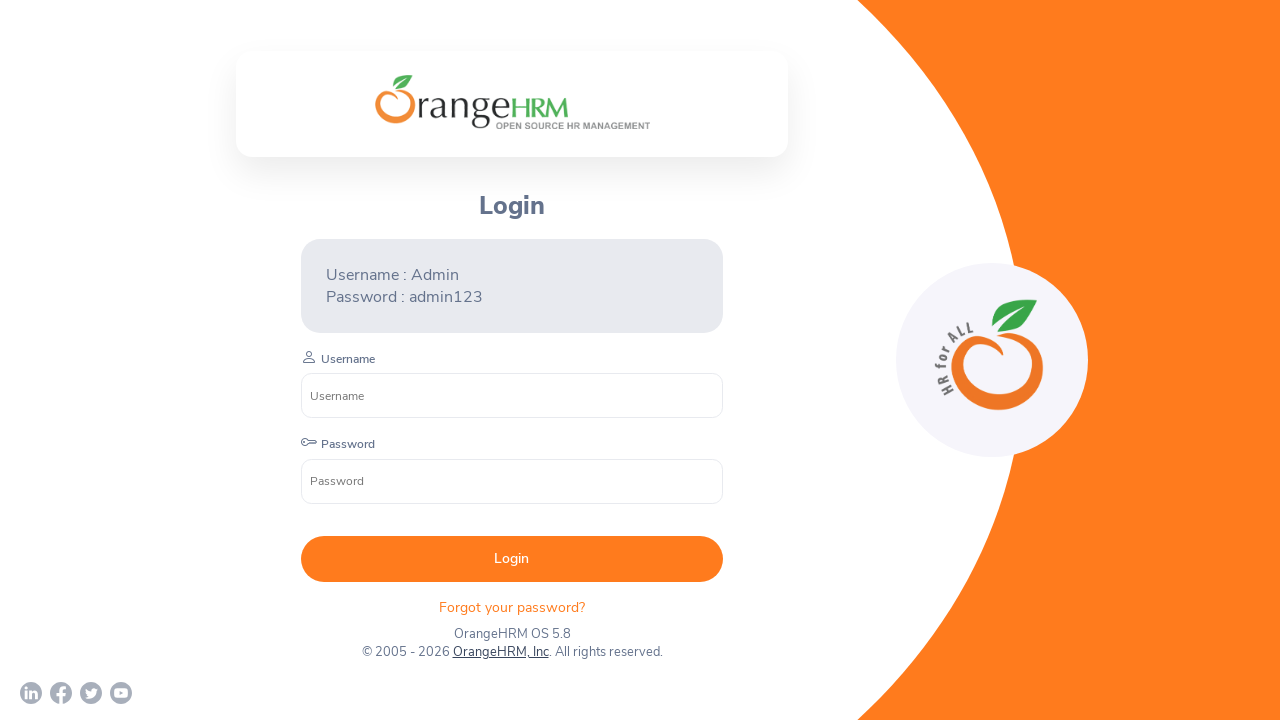